Tests that todo data persists after page reload, maintaining completed state.

Starting URL: https://demo.playwright.dev/todomvc

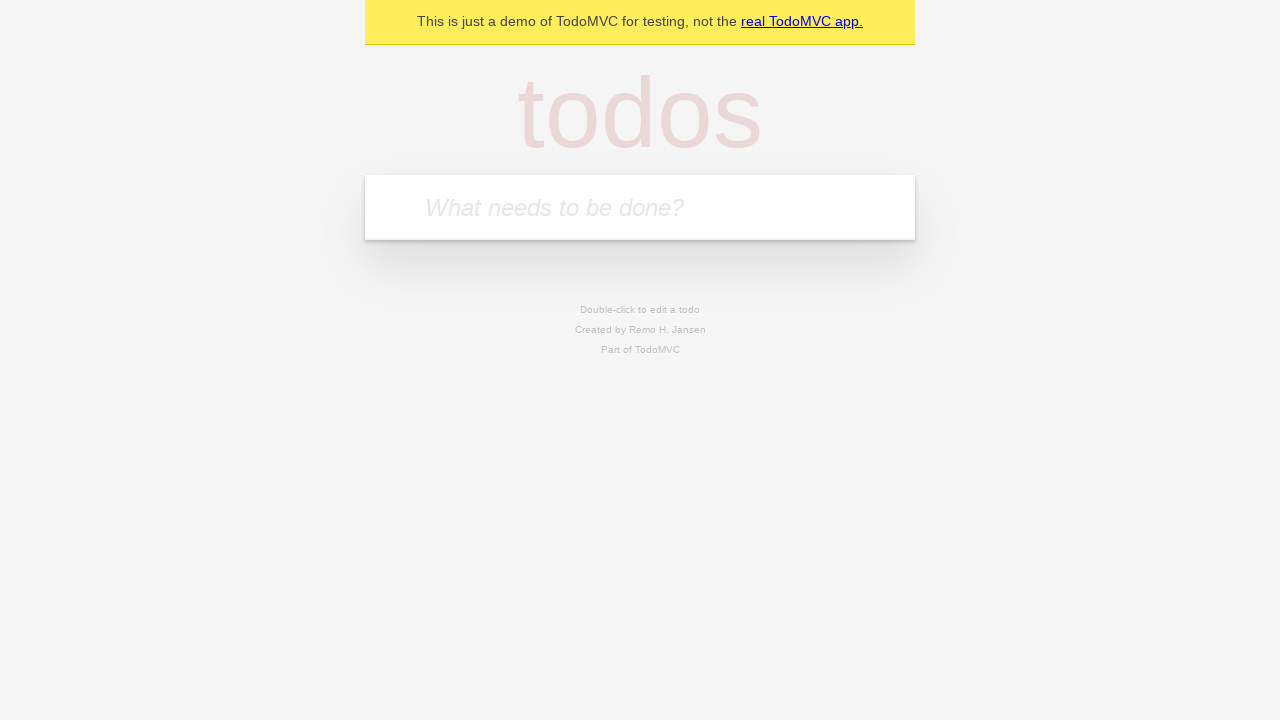

Filled todo input with 'buy some cheese' on internal:attr=[placeholder="What needs to be done?"i]
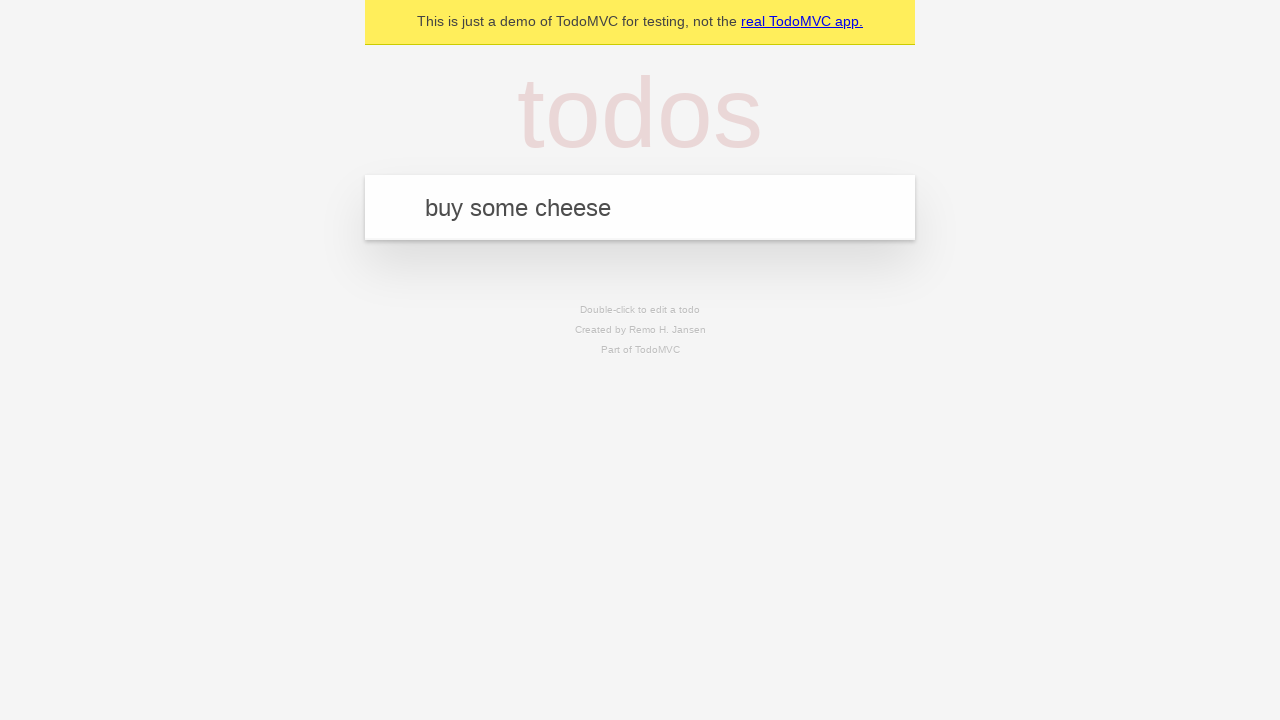

Pressed Enter to add first todo on internal:attr=[placeholder="What needs to be done?"i]
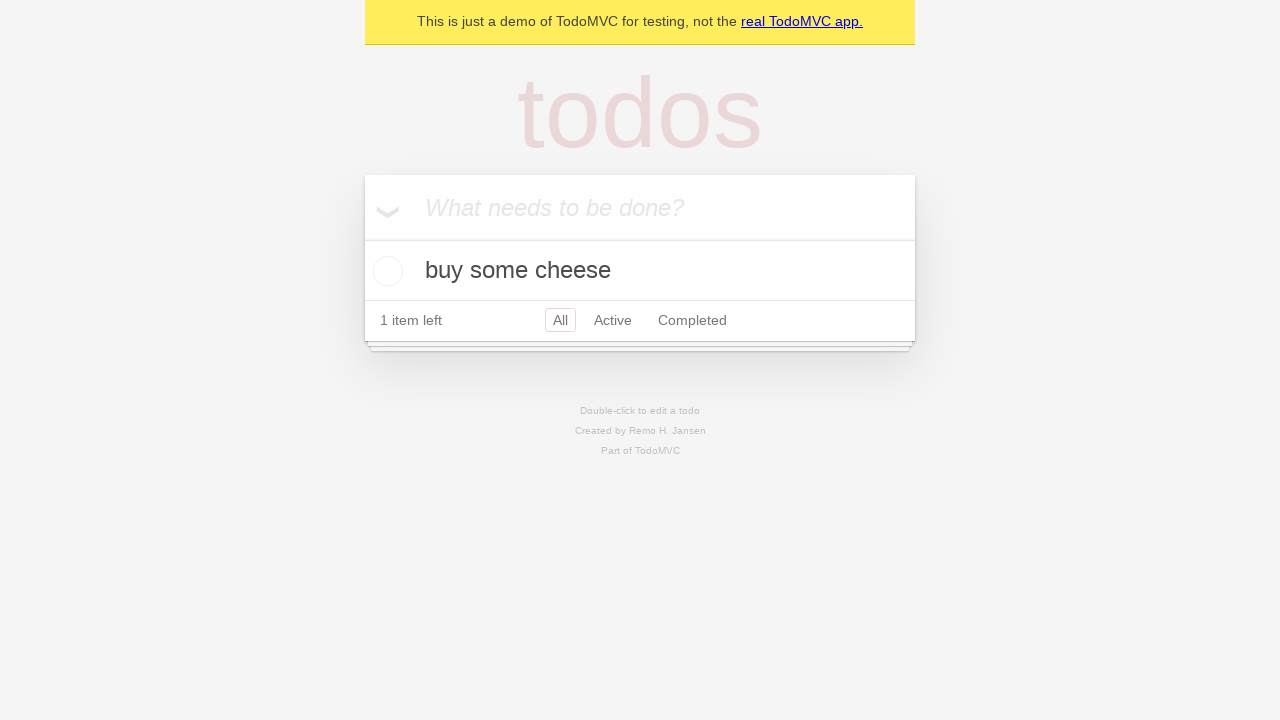

Filled todo input with 'feed the cat' on internal:attr=[placeholder="What needs to be done?"i]
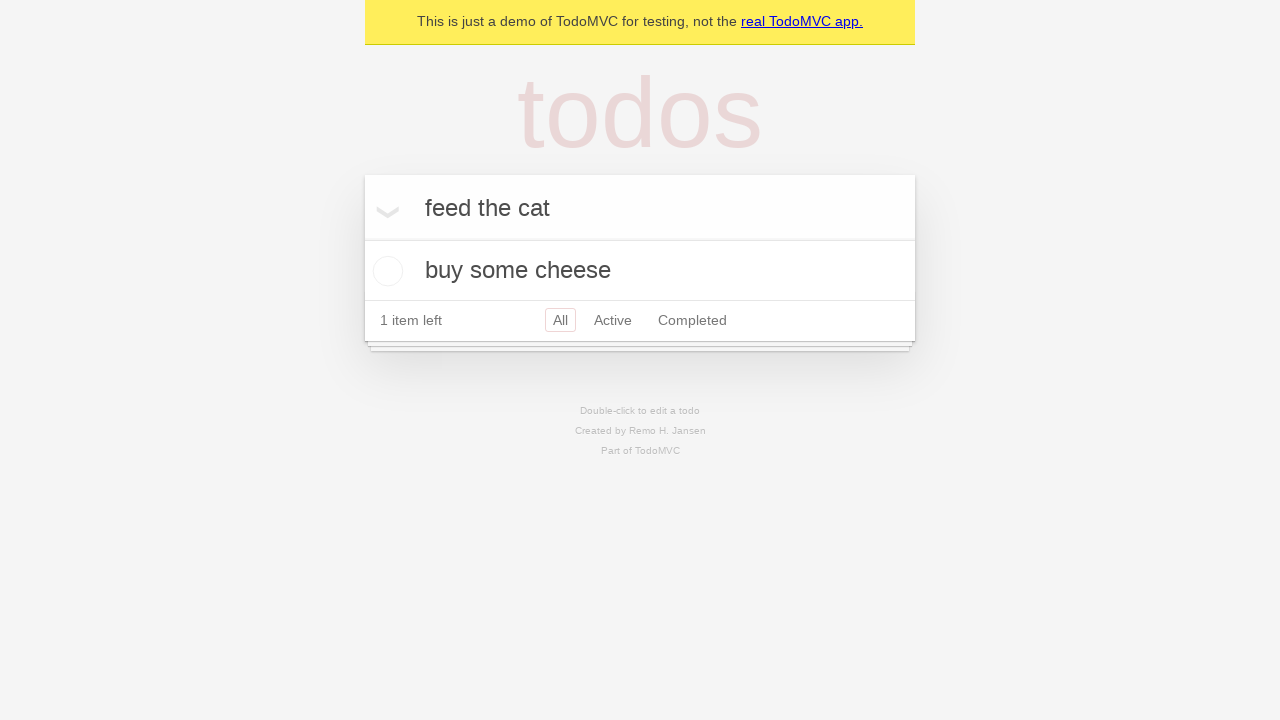

Pressed Enter to add second todo on internal:attr=[placeholder="What needs to be done?"i]
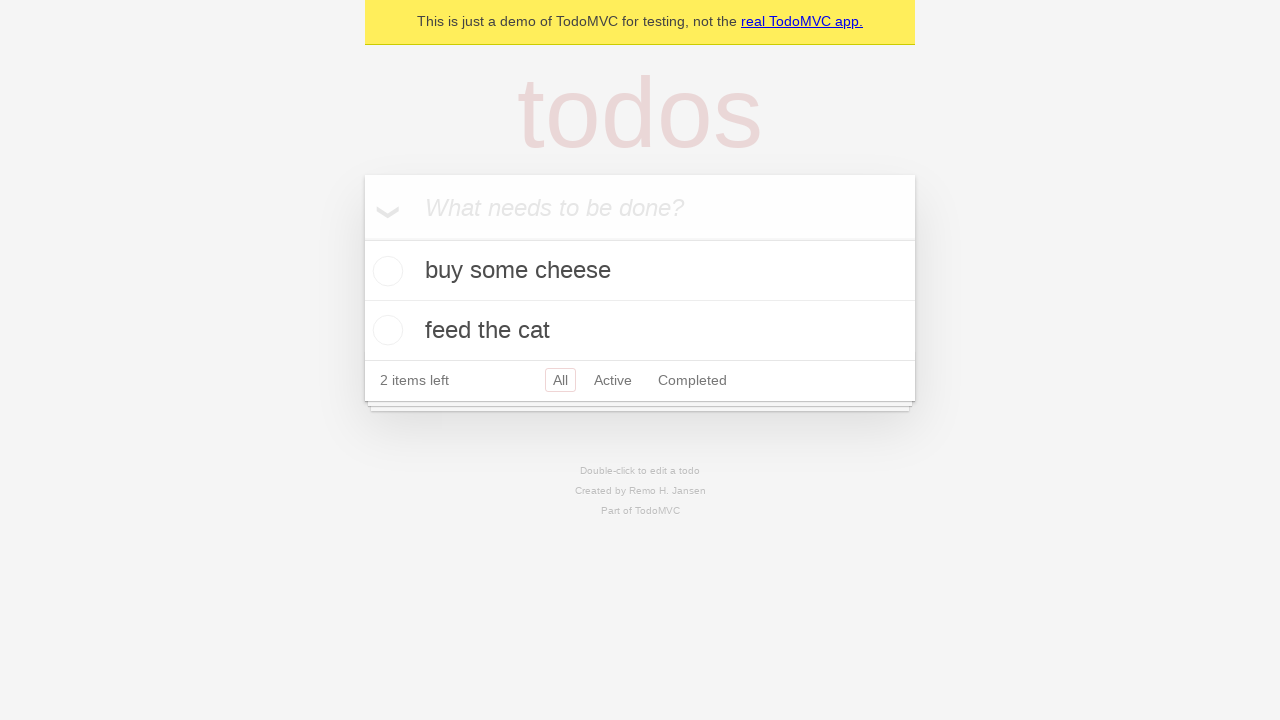

Checked the first todo item to mark it as completed at (385, 271) on internal:testid=[data-testid="todo-item"s] >> nth=0 >> internal:role=checkbox
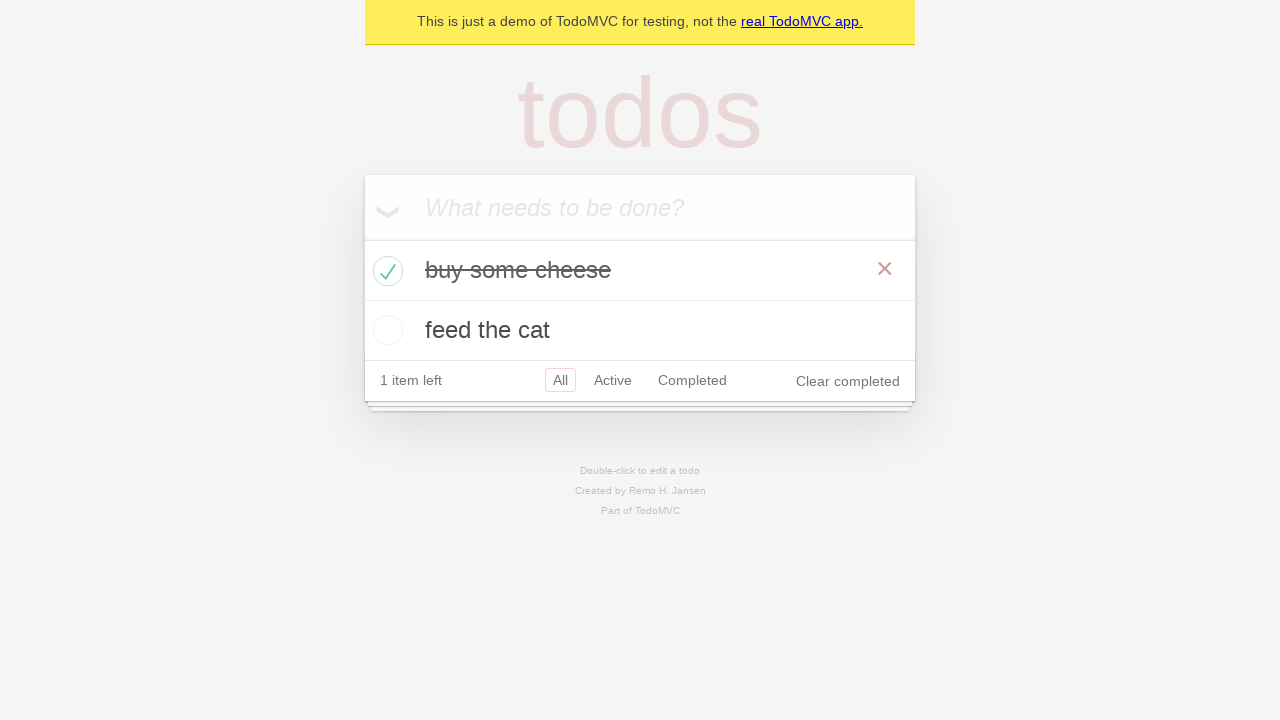

Reloaded the page to verify todo data persistence
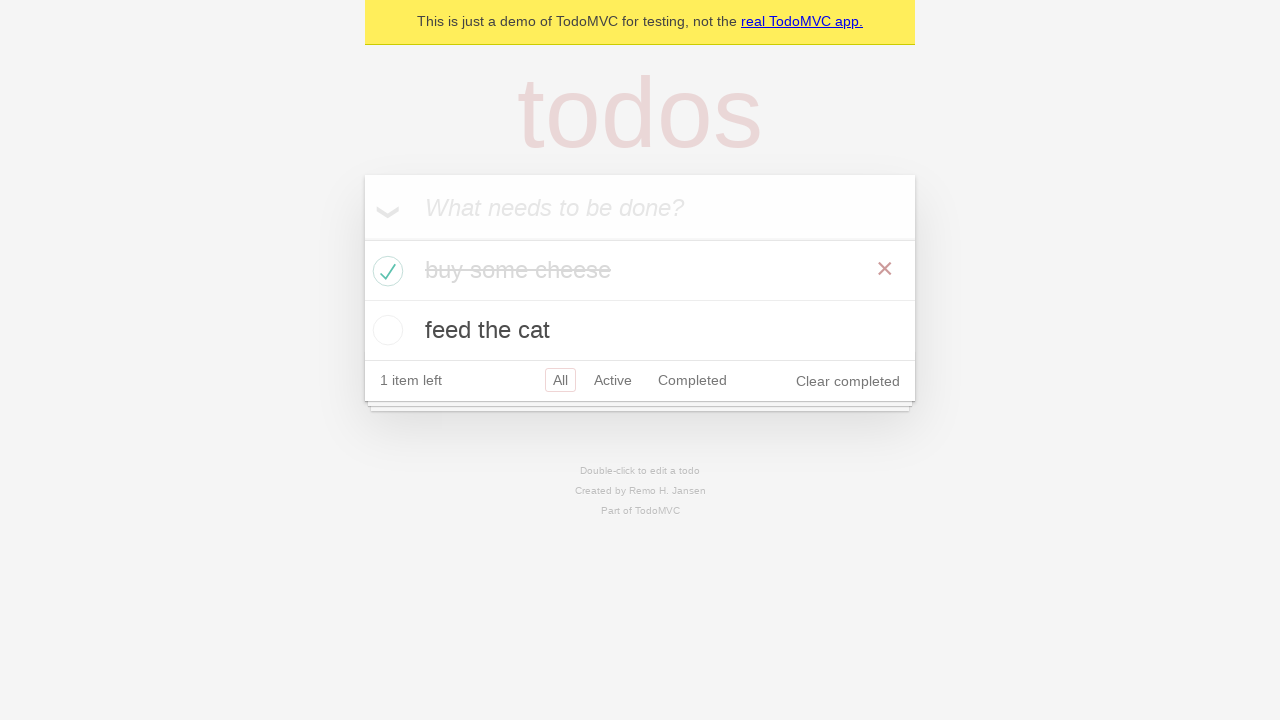

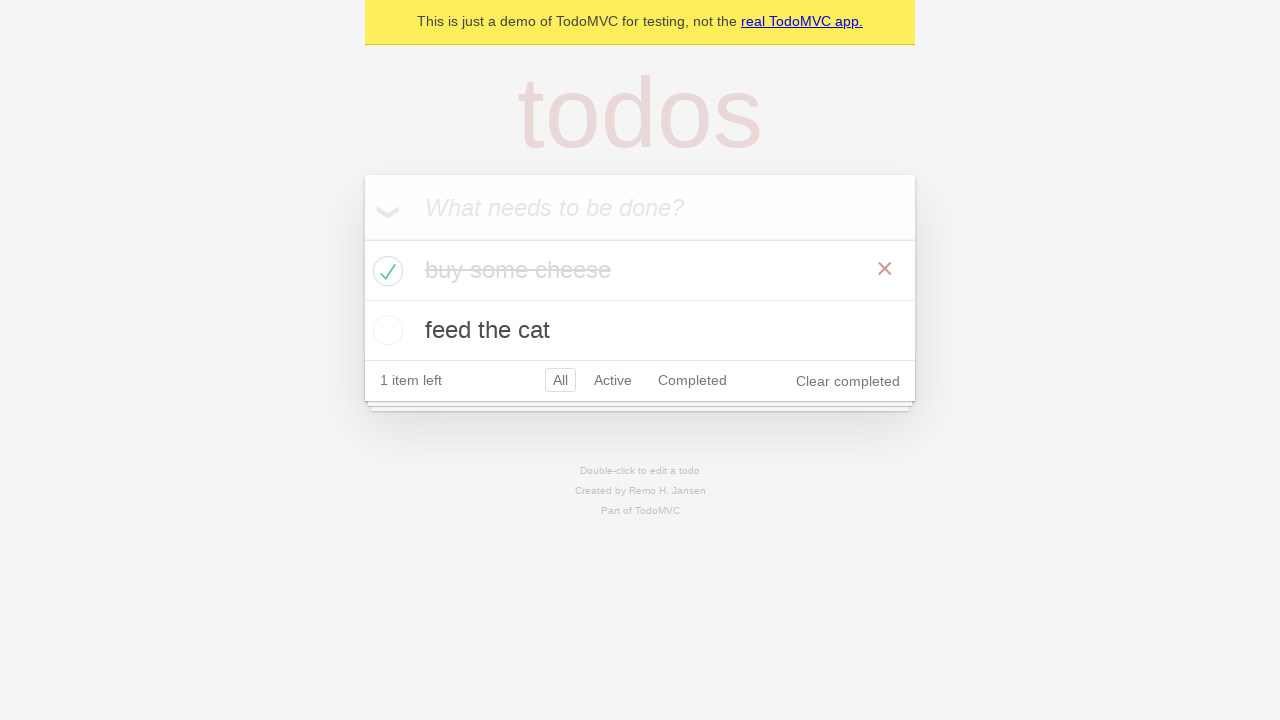